Tests iframe handling by scrolling to an iframe section, switching into the iframe context to read content, then switching back to the main page to verify elements outside the iframe.

Starting URL: https://rahulshettyacademy.com/AutomationPractice

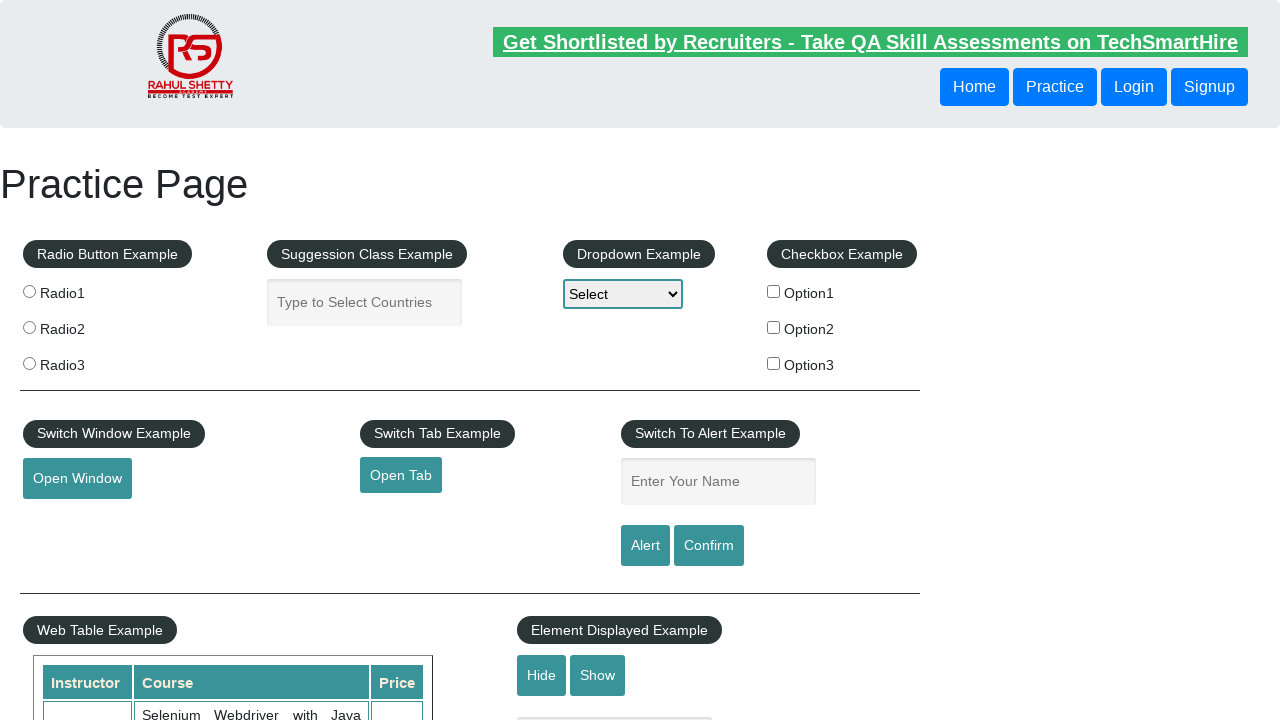

Scrolled down 1000 pixels to reach iframe section
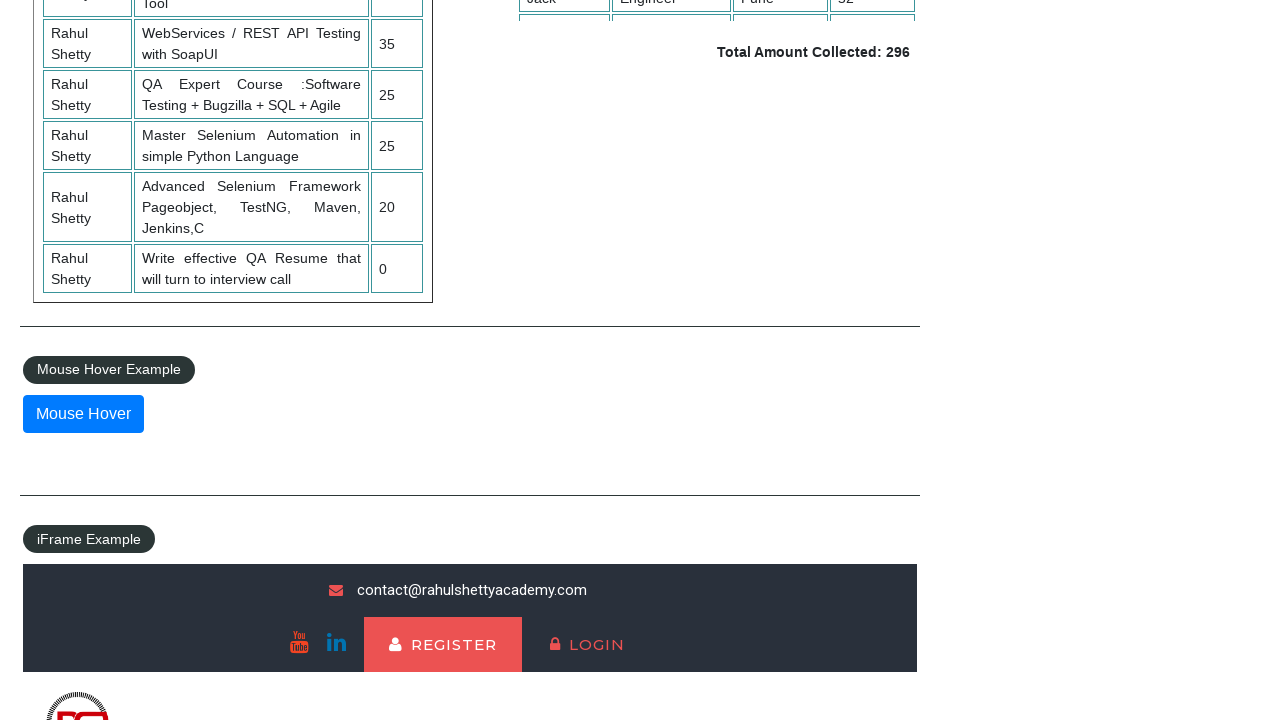

Waited for iframe with id 'courses-iframe' to be visible
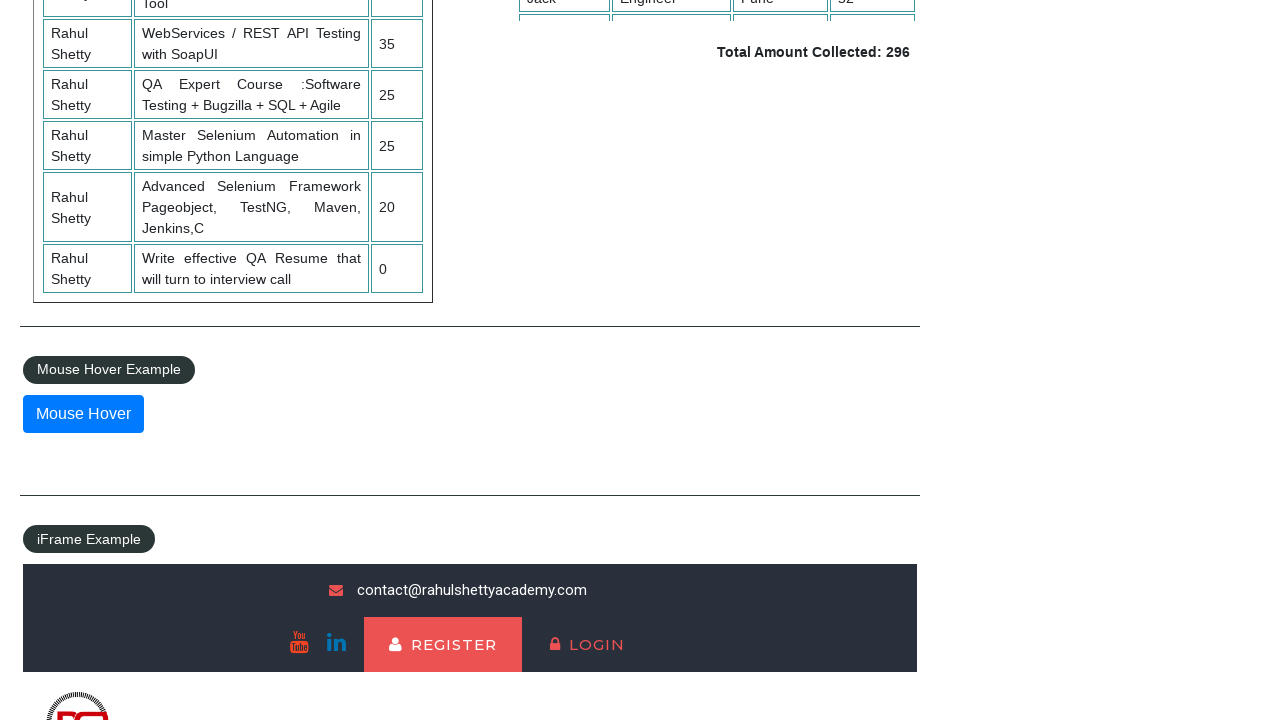

Obtained frame locator for iframe#courses-iframe
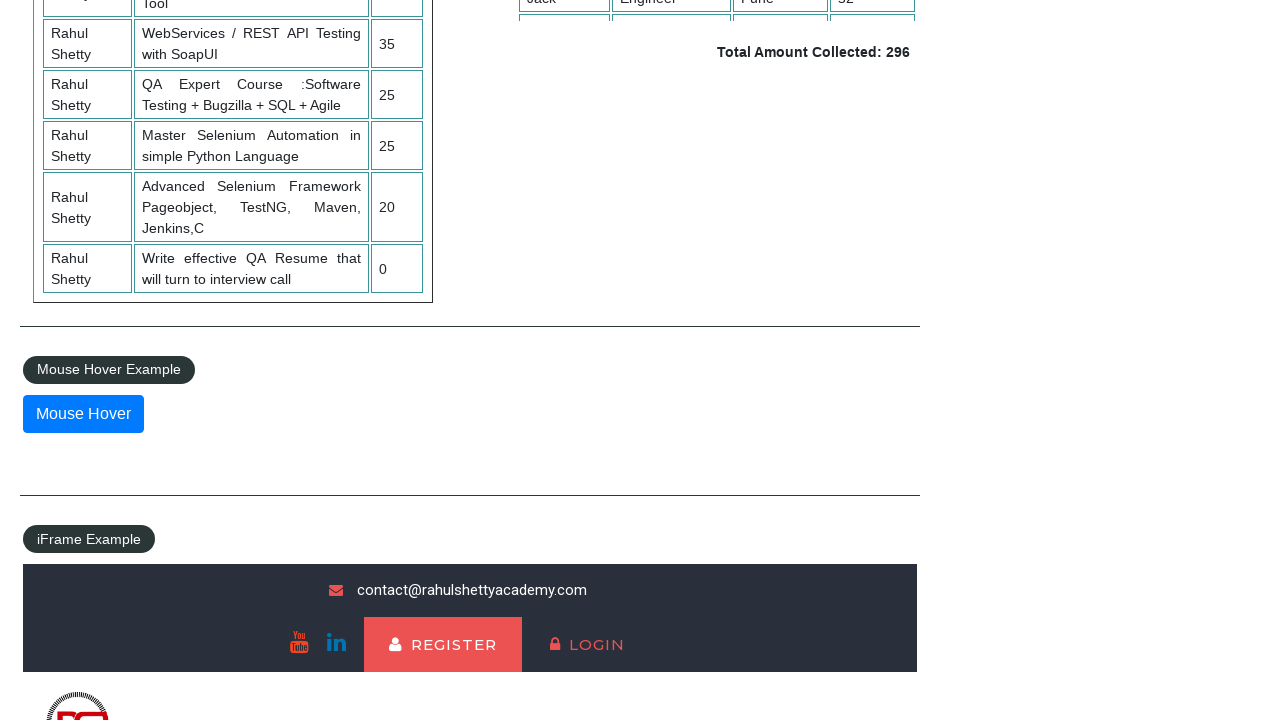

Located email element 'contact@rahulshettyacademy.com' inside iframe
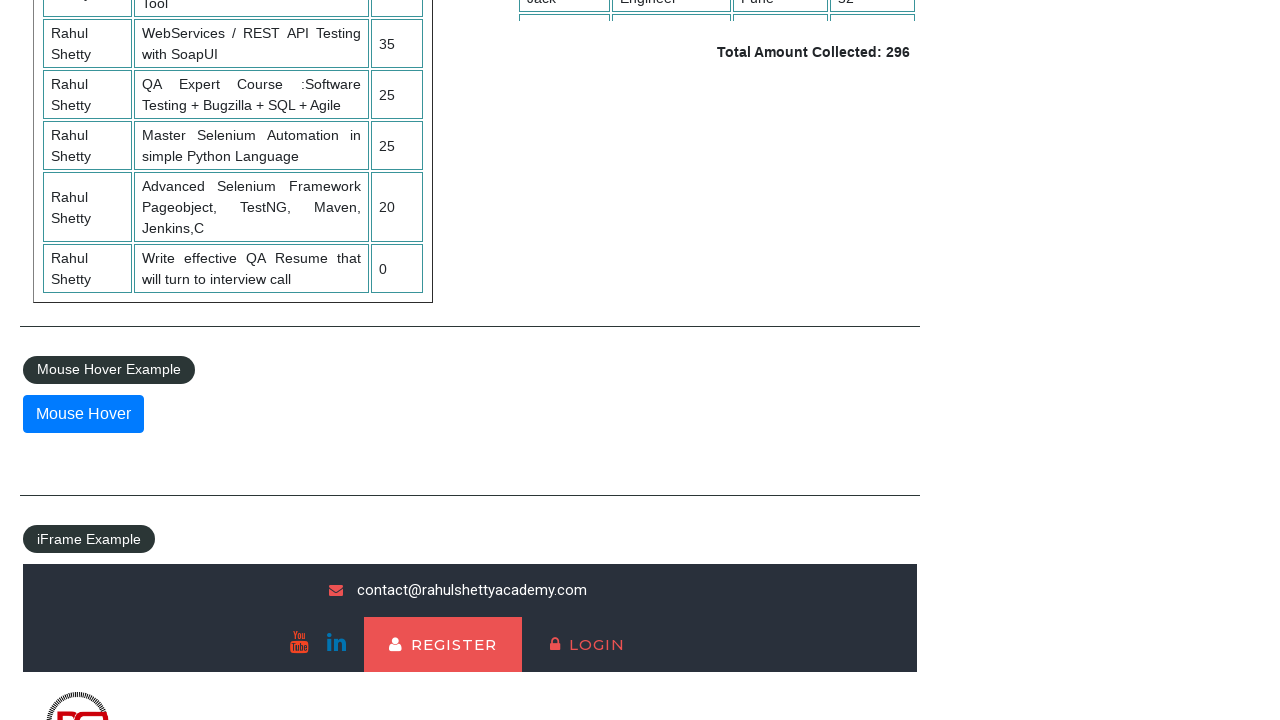

Waited for email element to be ready inside iframe
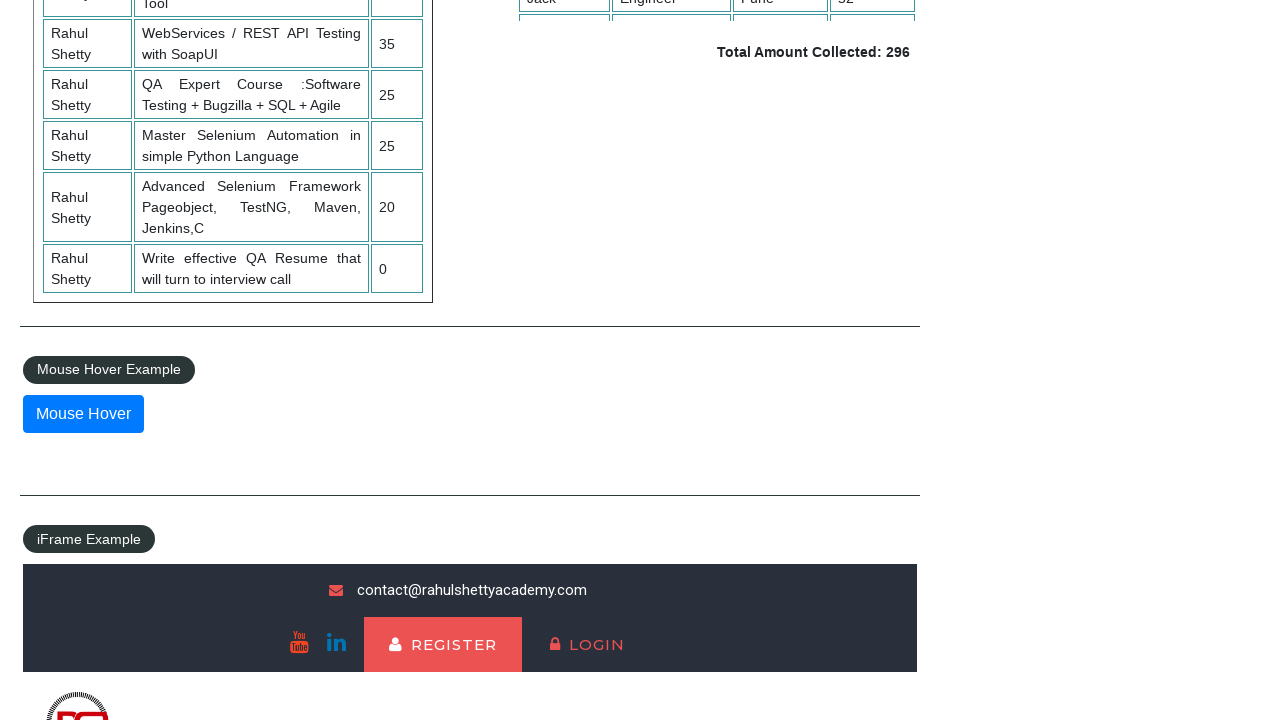

Located legend element 'iFrame Example' in main page content
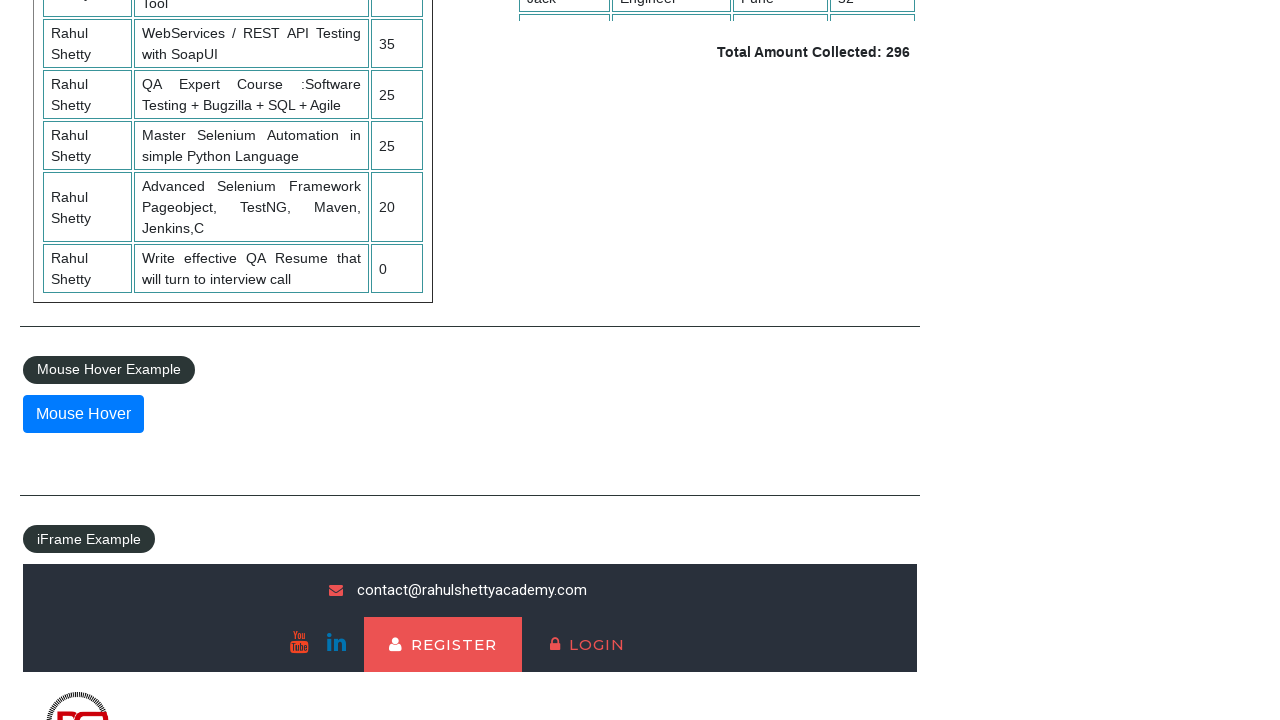

Waited for legend element to be ready in main page
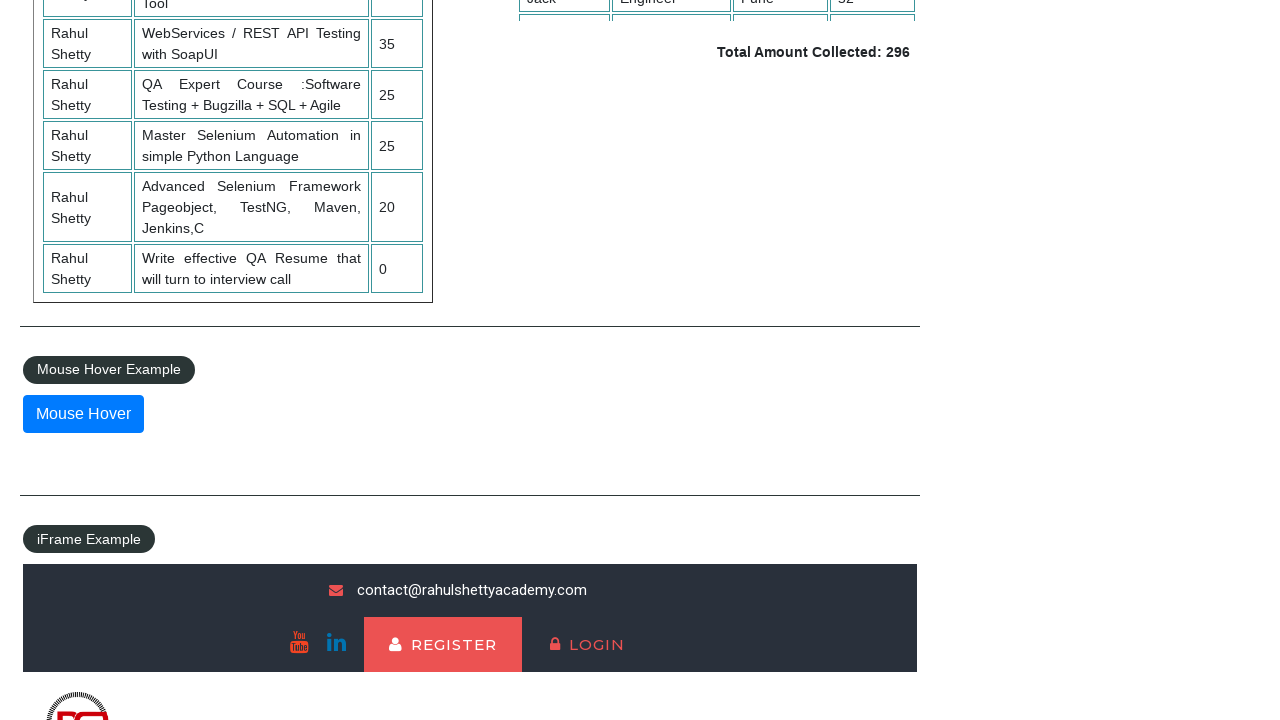

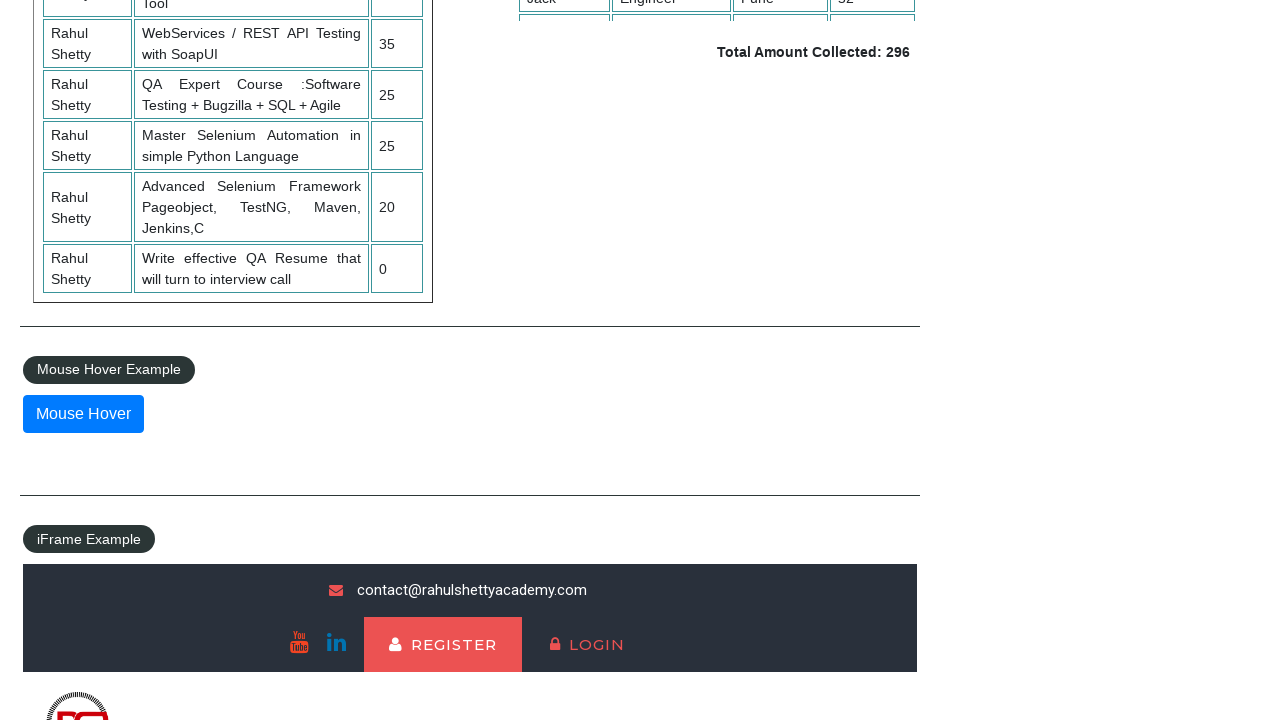